Tests tooltip functionality on jQuery UI demo page by hovering over an age input field and verifying the tooltip content appears

Starting URL: http://jqueryui.com/tooltip/

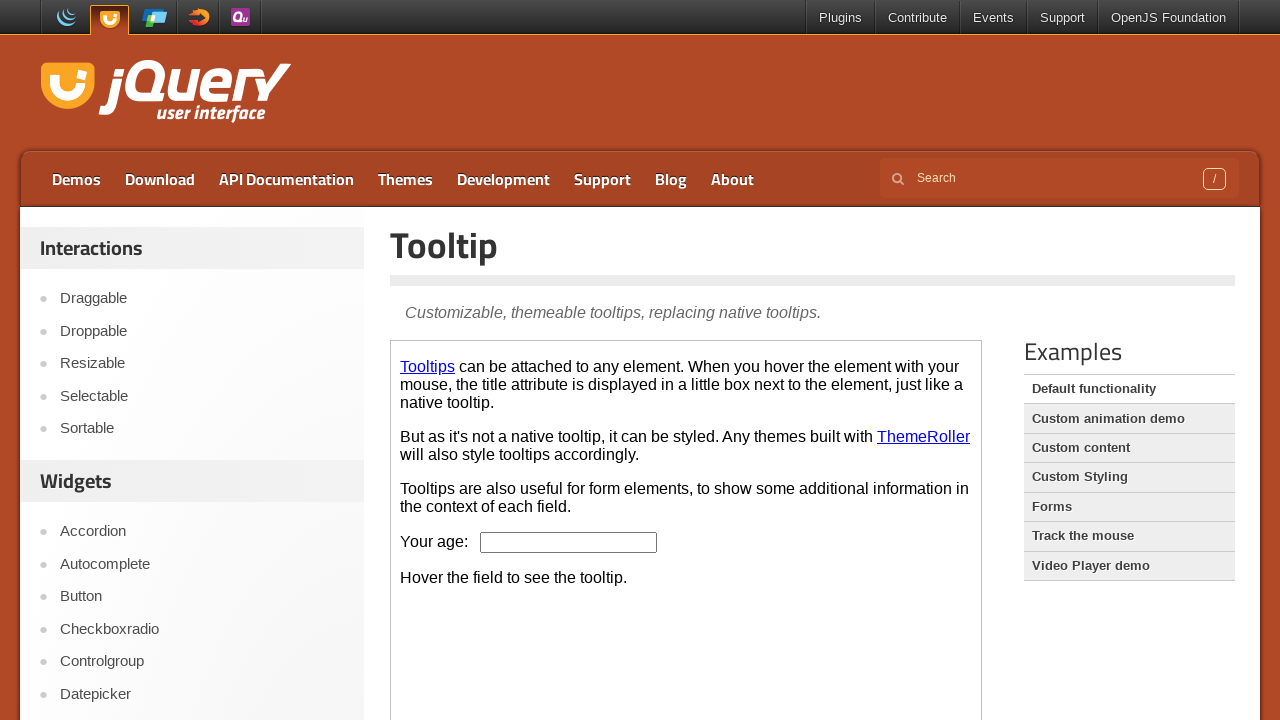

Located and switched to demo iframe
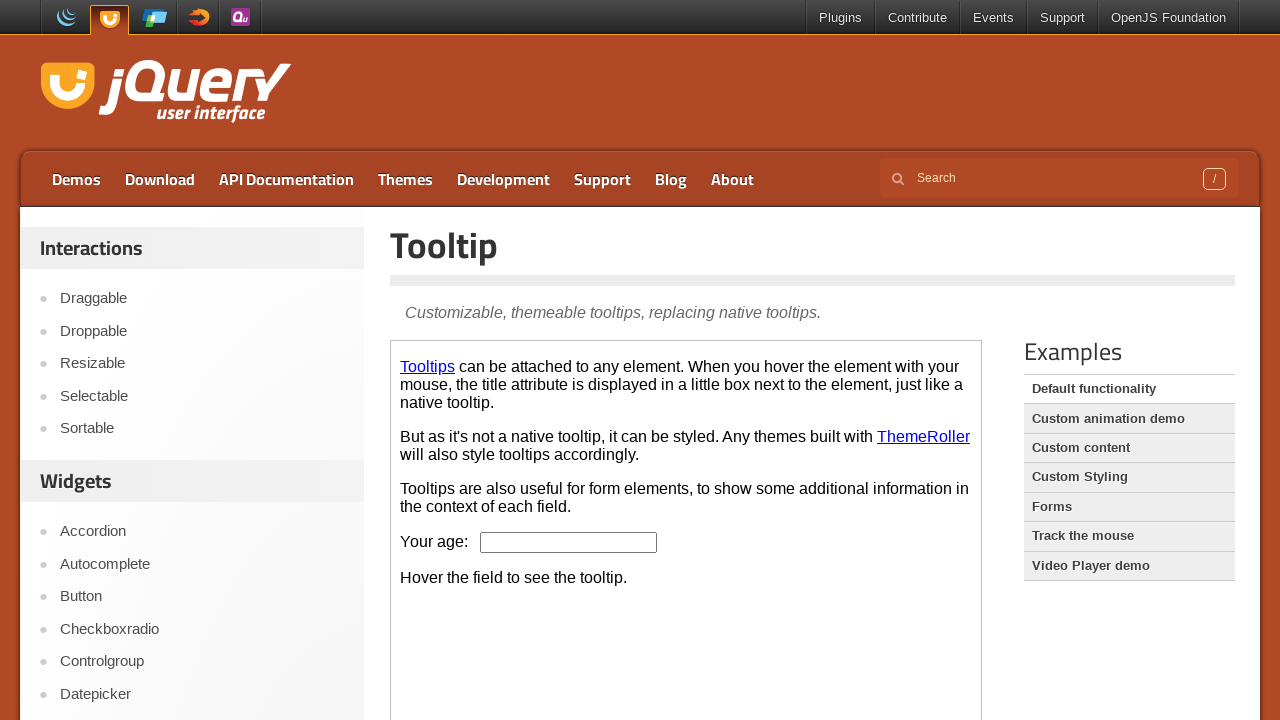

Hovered over age input field to trigger tooltip at (569, 542) on .demo-frame >> internal:control=enter-frame >> #age
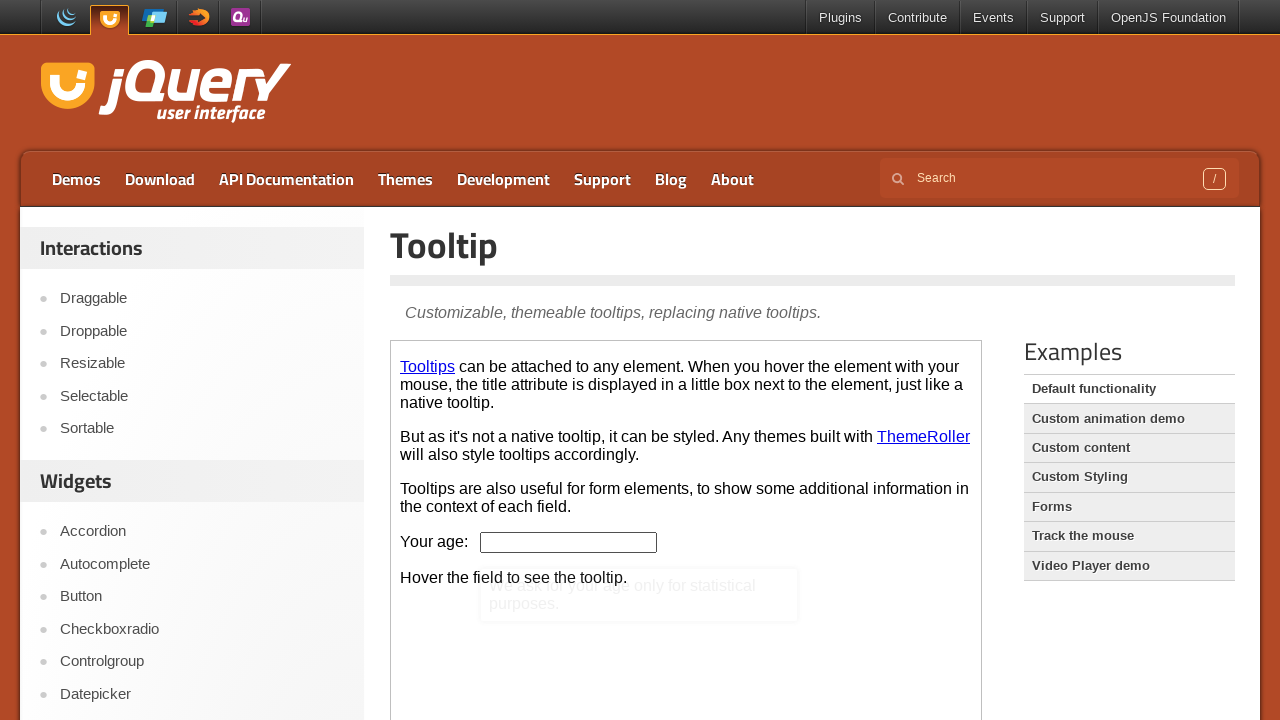

Tooltip appeared and became visible
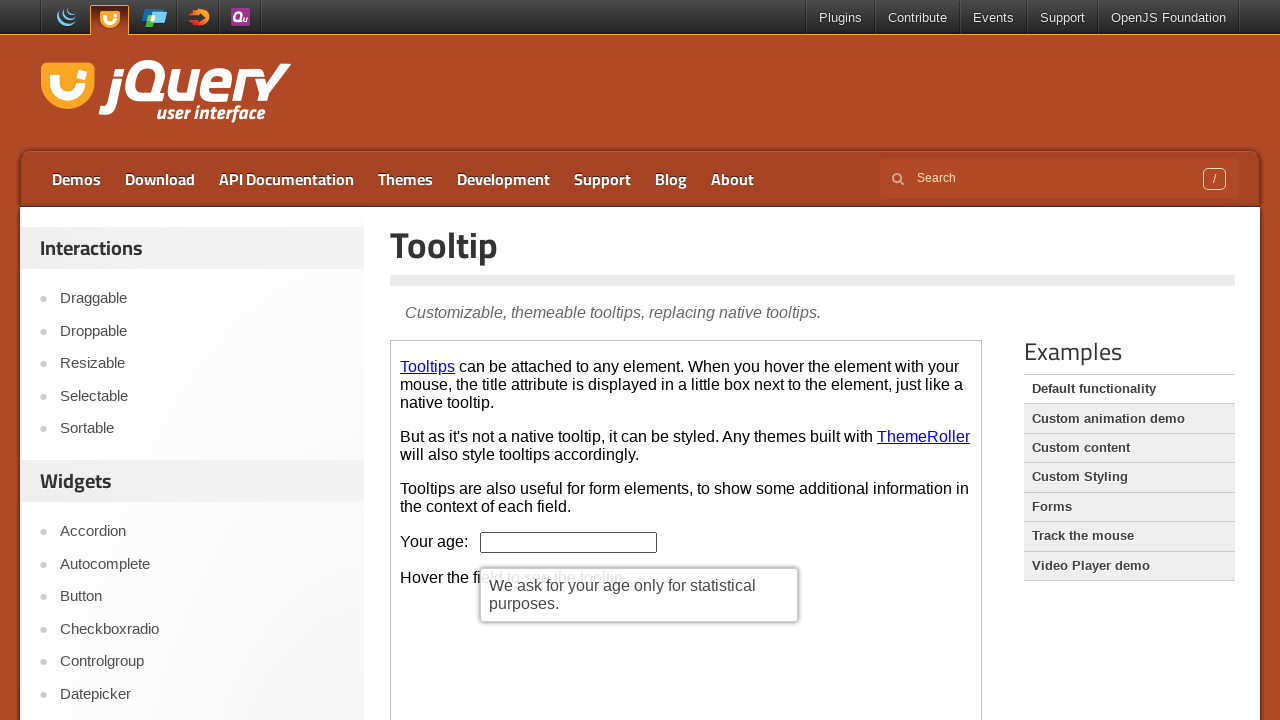

Verified tooltip contains correct text: 'We ask for your age only for statistical purposes.'
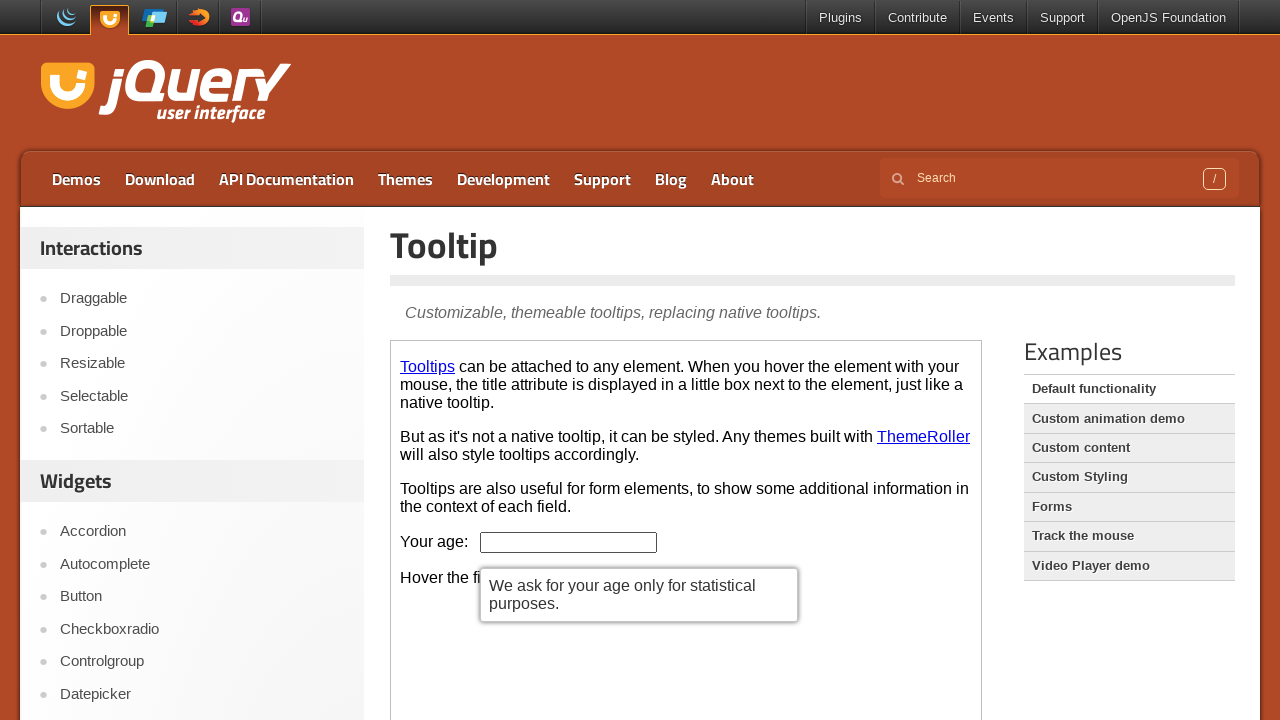

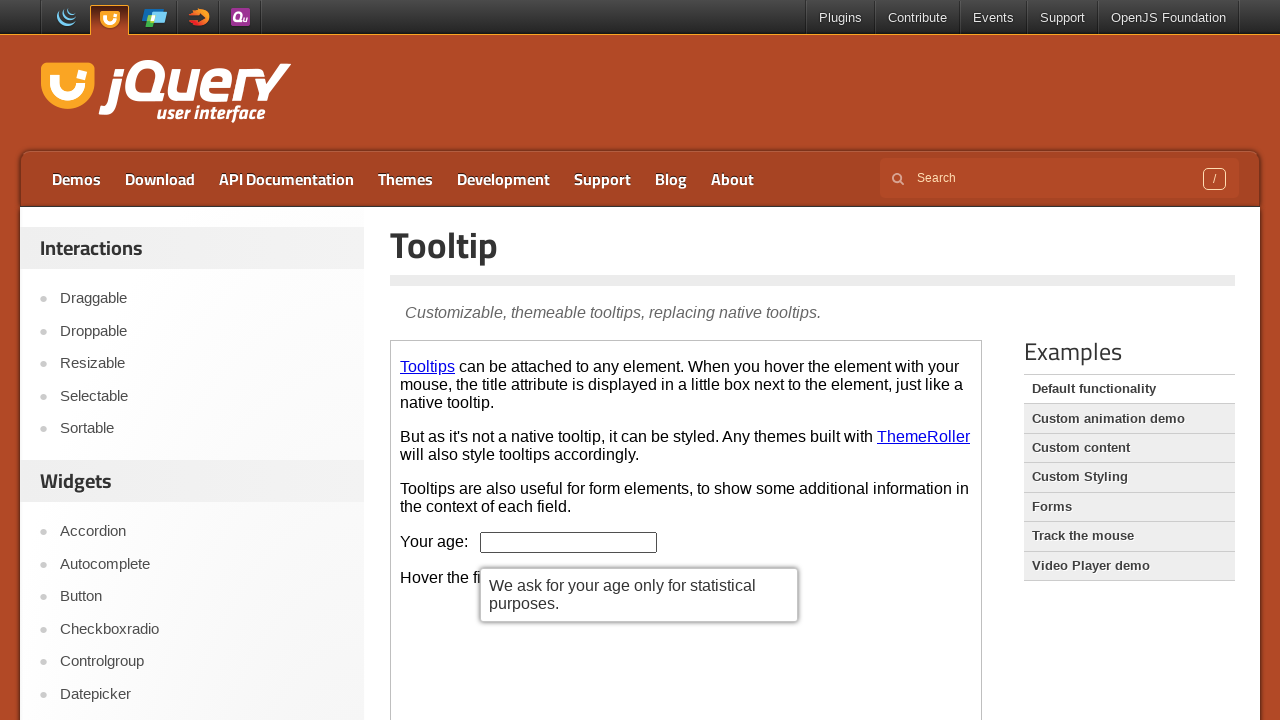